Tests the Bank Manager functionality by navigating to the manager login, clicking Add Customer, and filling in customer details (first name, last name, postal code) to add a new customer to the system.

Starting URL: https://www.globalsqa.com/angularJs-protractor/BankingProject/#/

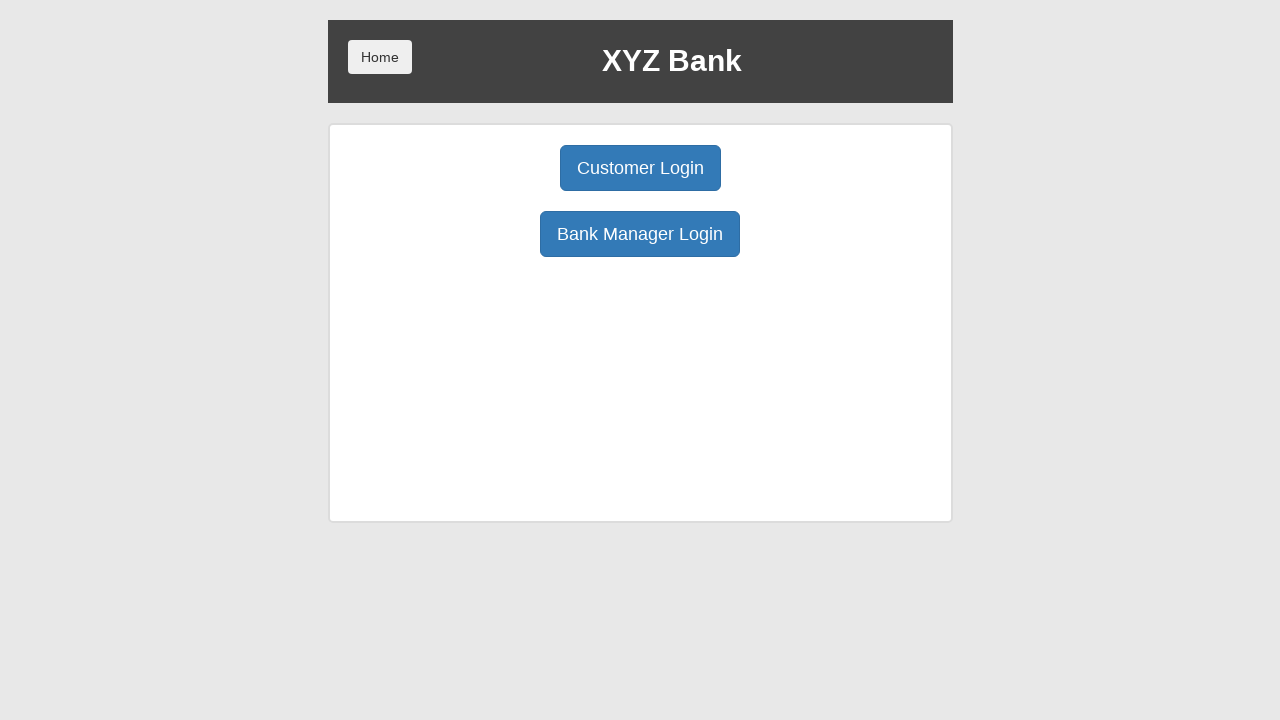

Clicked Bank Manager Login button at (640, 234) on xpath=//button[normalize-space()='Bank Manager Login']
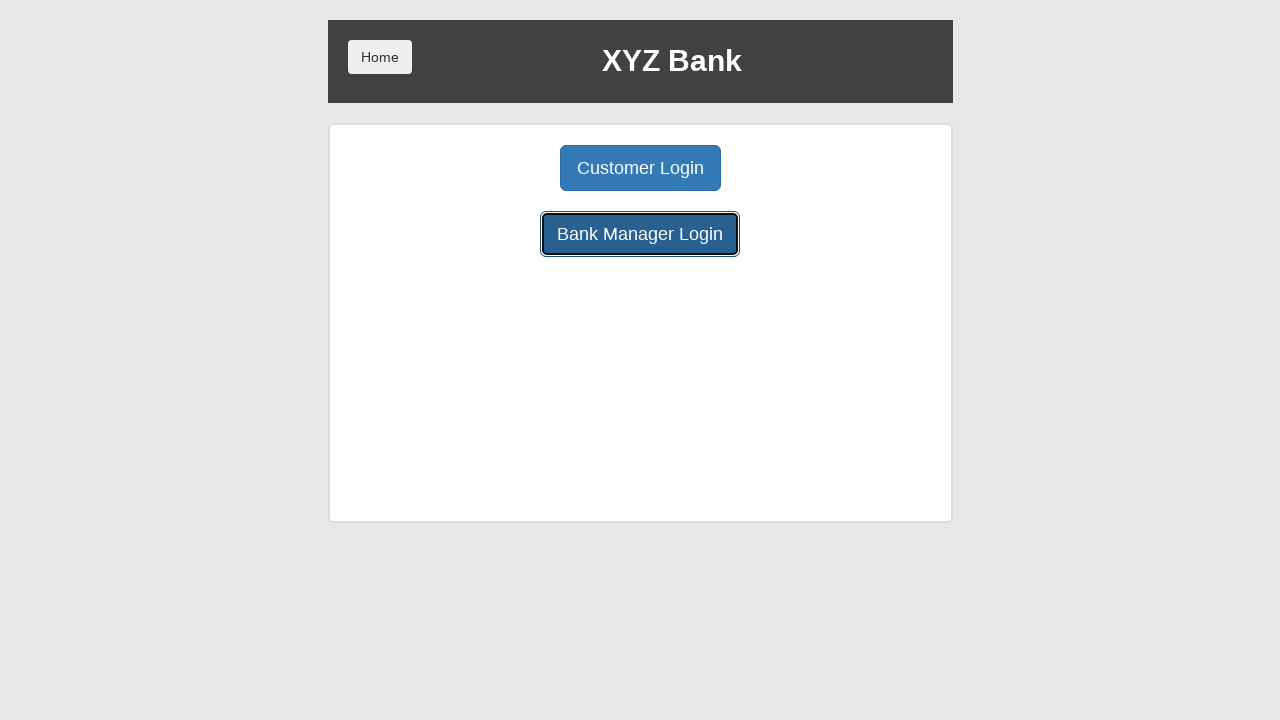

Waited 1000ms for Bank Manager page to load
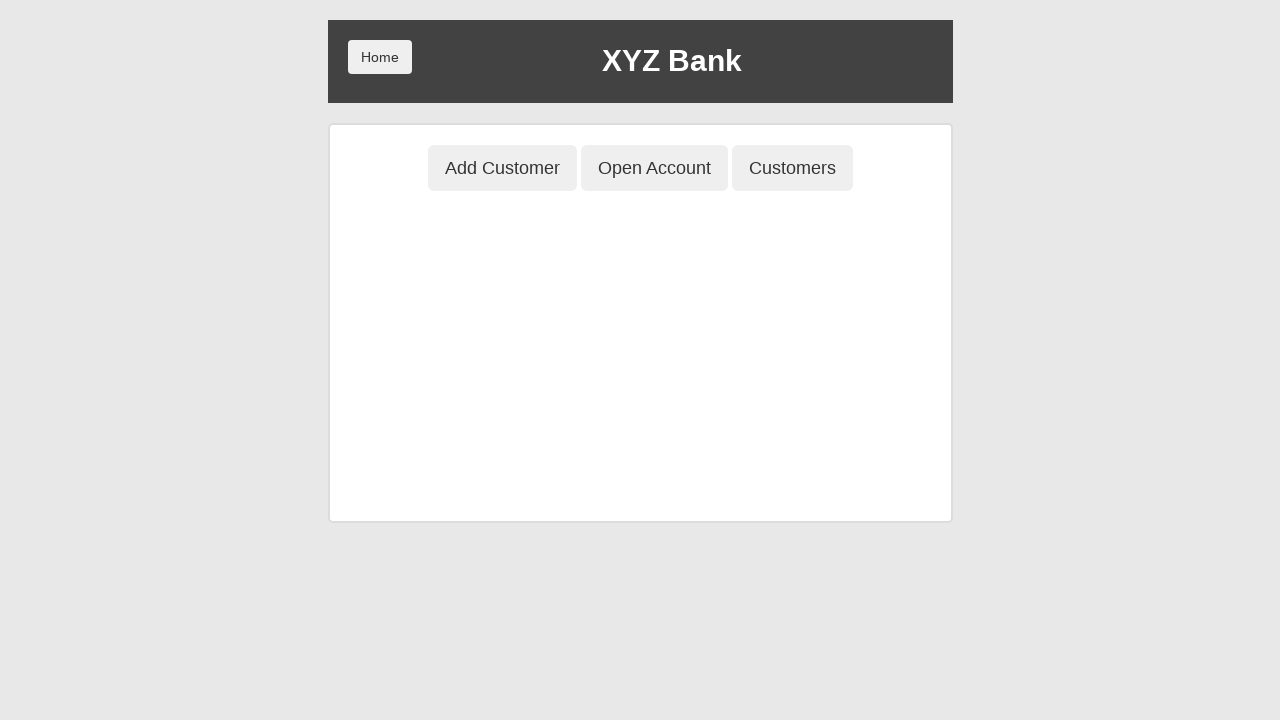

Clicked Add Customer button at (502, 168) on xpath=//button[normalize-space()='Add Customer']
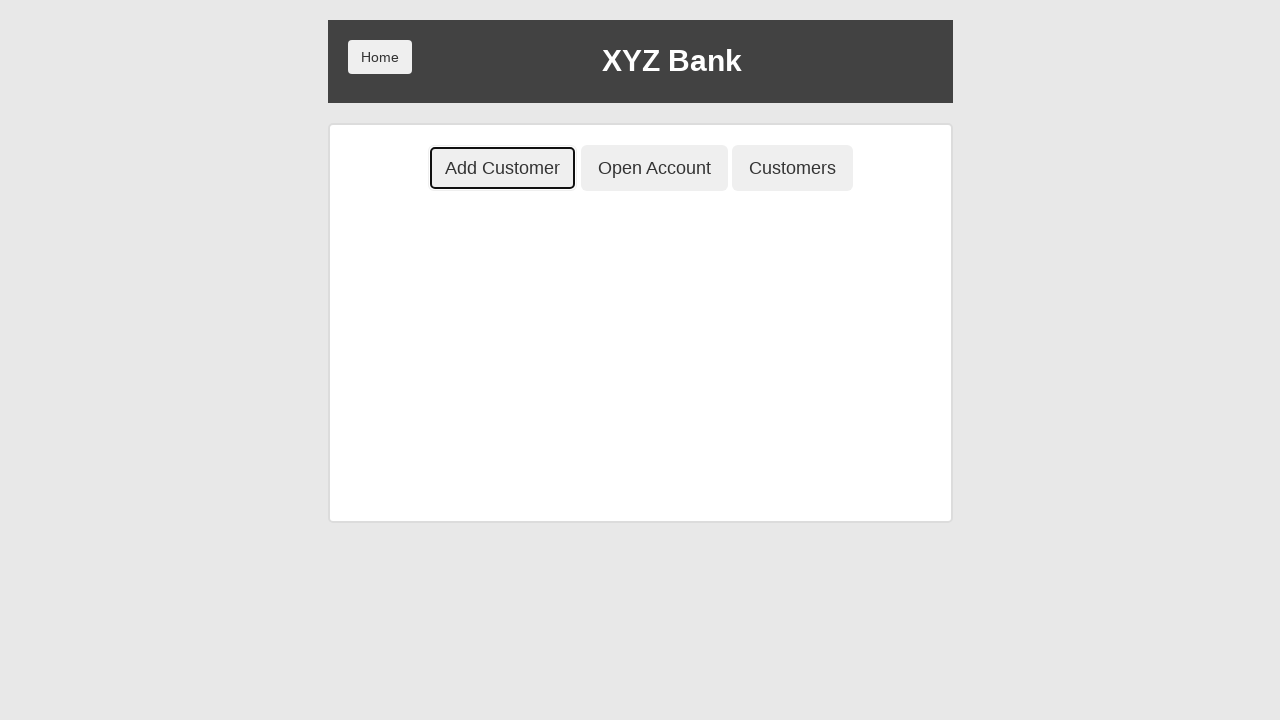

Waited 1000ms for Add Customer form to appear
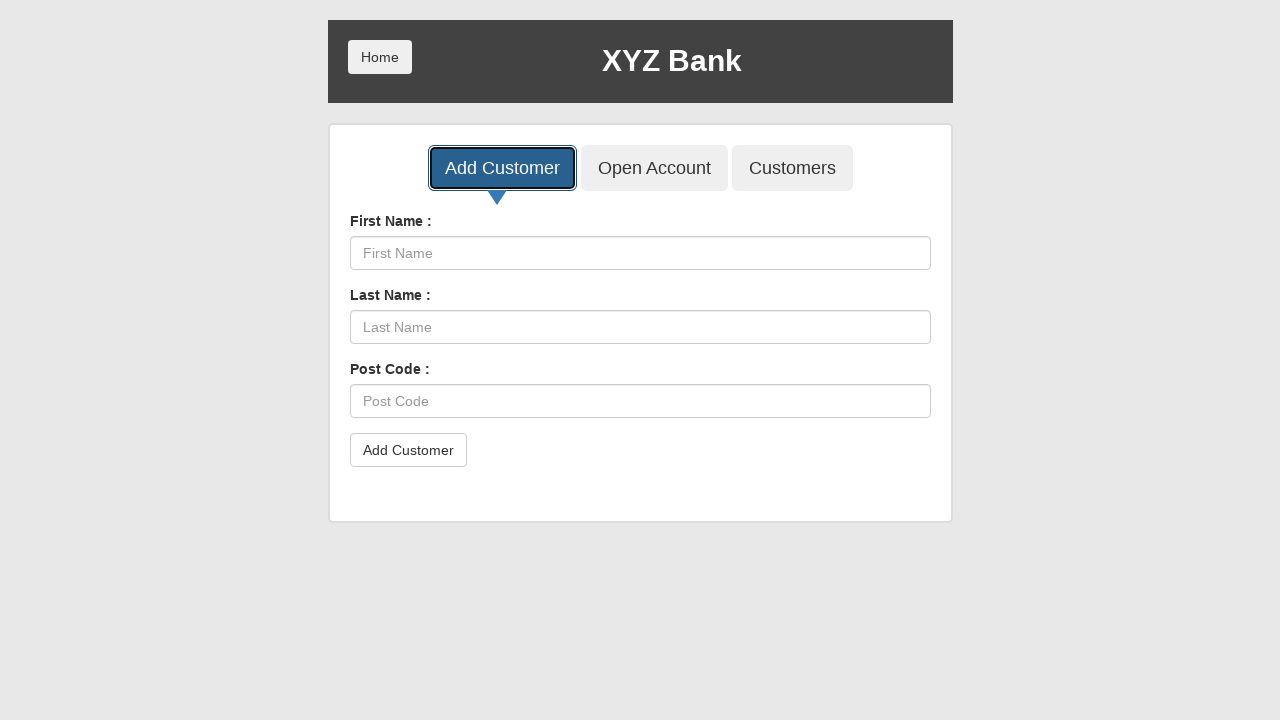

Filled in First Name field with 'Jennifer' on input[placeholder='First Name']
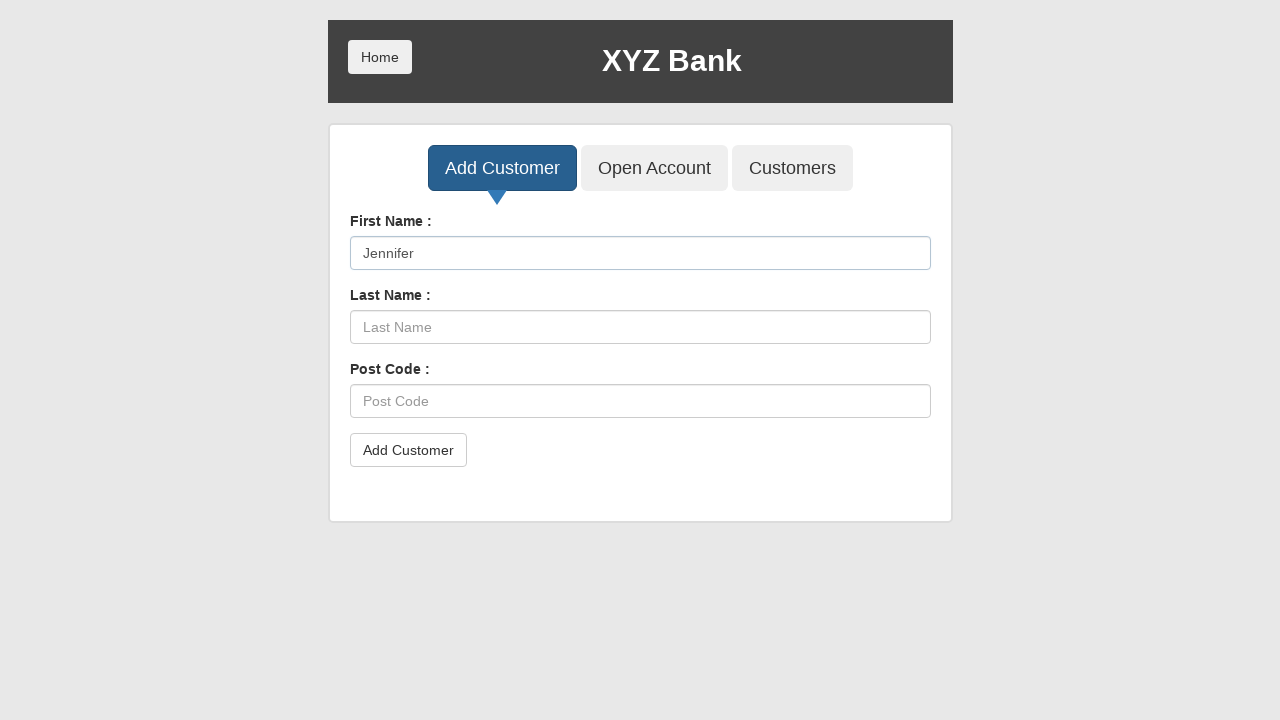

Filled in Last Name field with 'Morrison' on input[placeholder='Last Name']
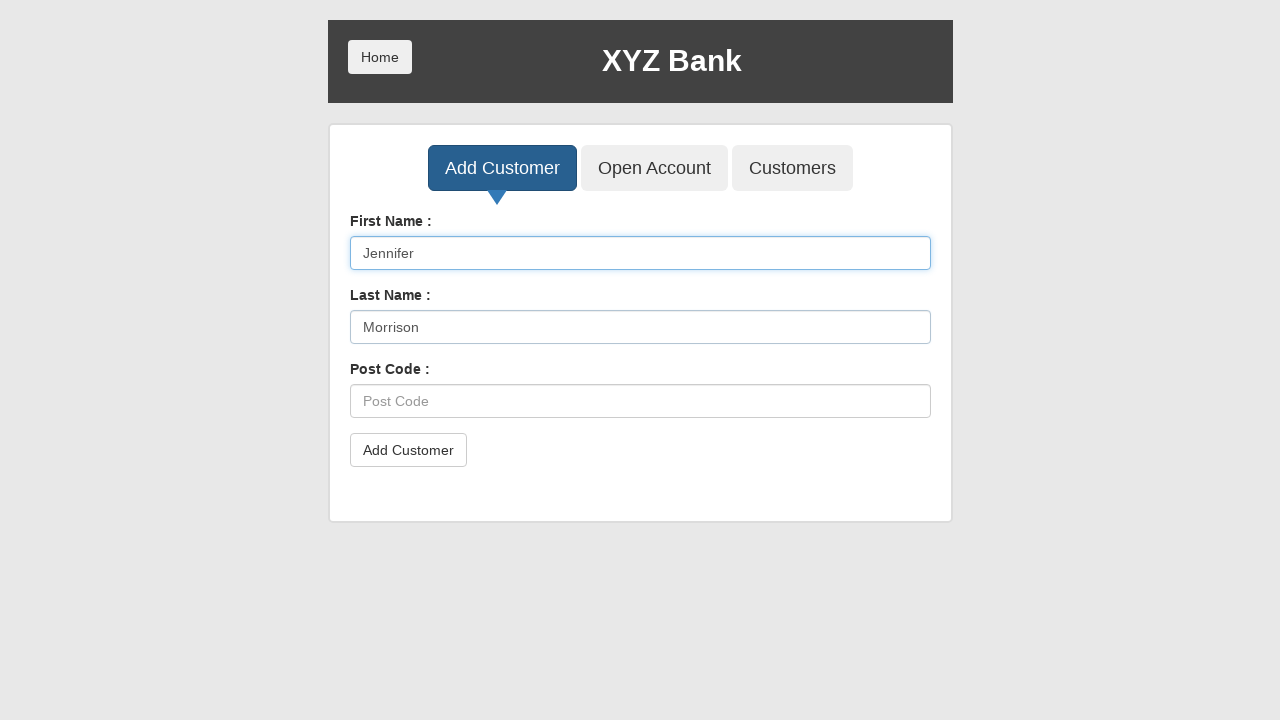

Filled in Post Code field with '90210' on input[placeholder='Post Code']
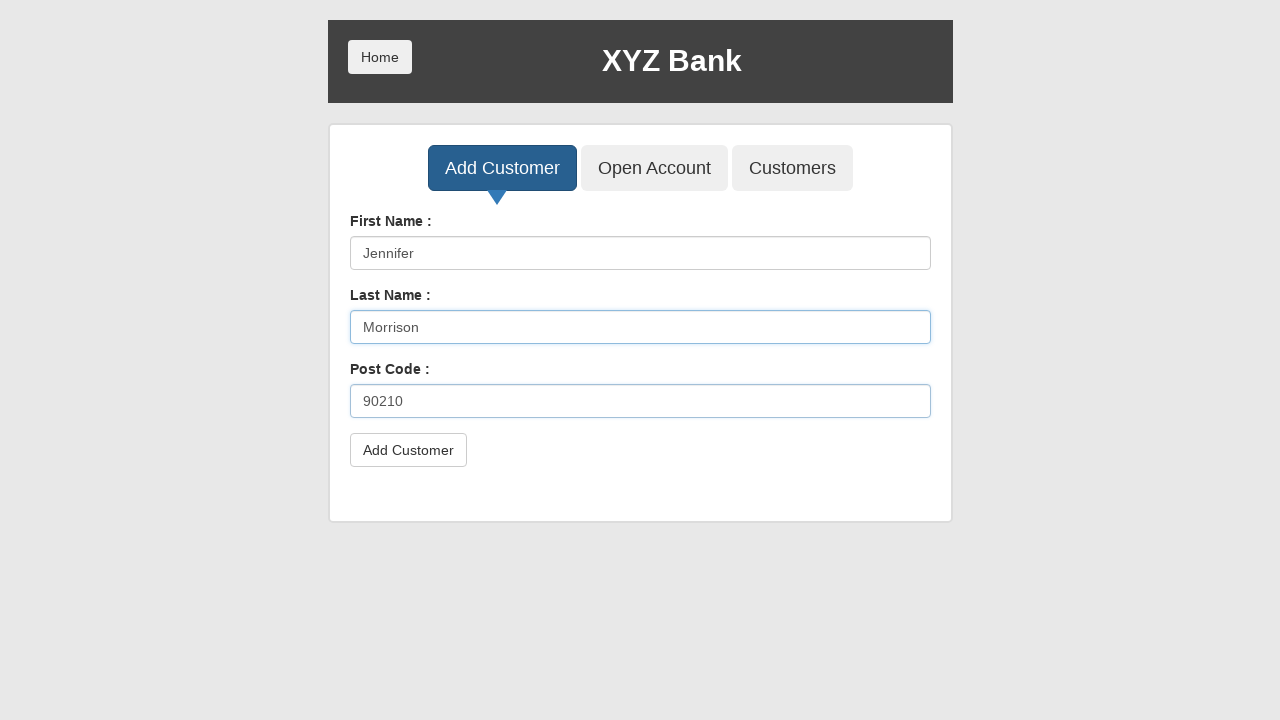

Clicked submit button to add customer at (408, 450) on button[type='submit']
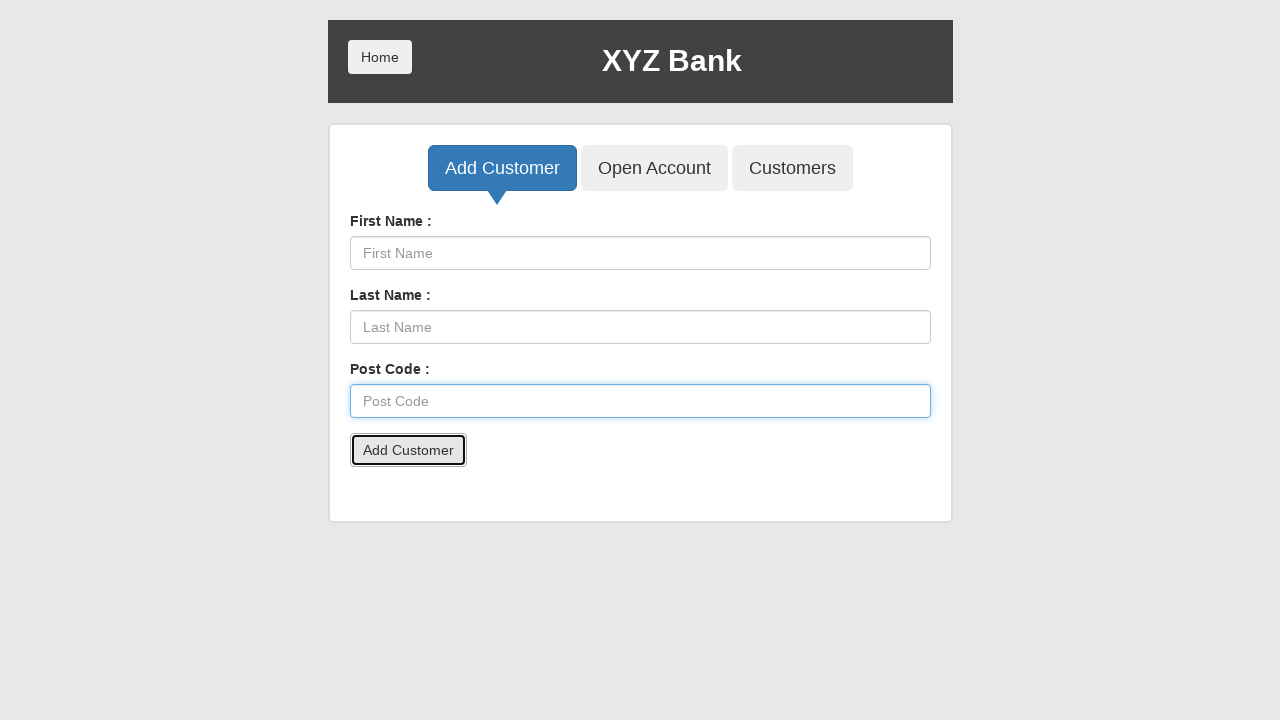

Set up dialog handler to accept alert
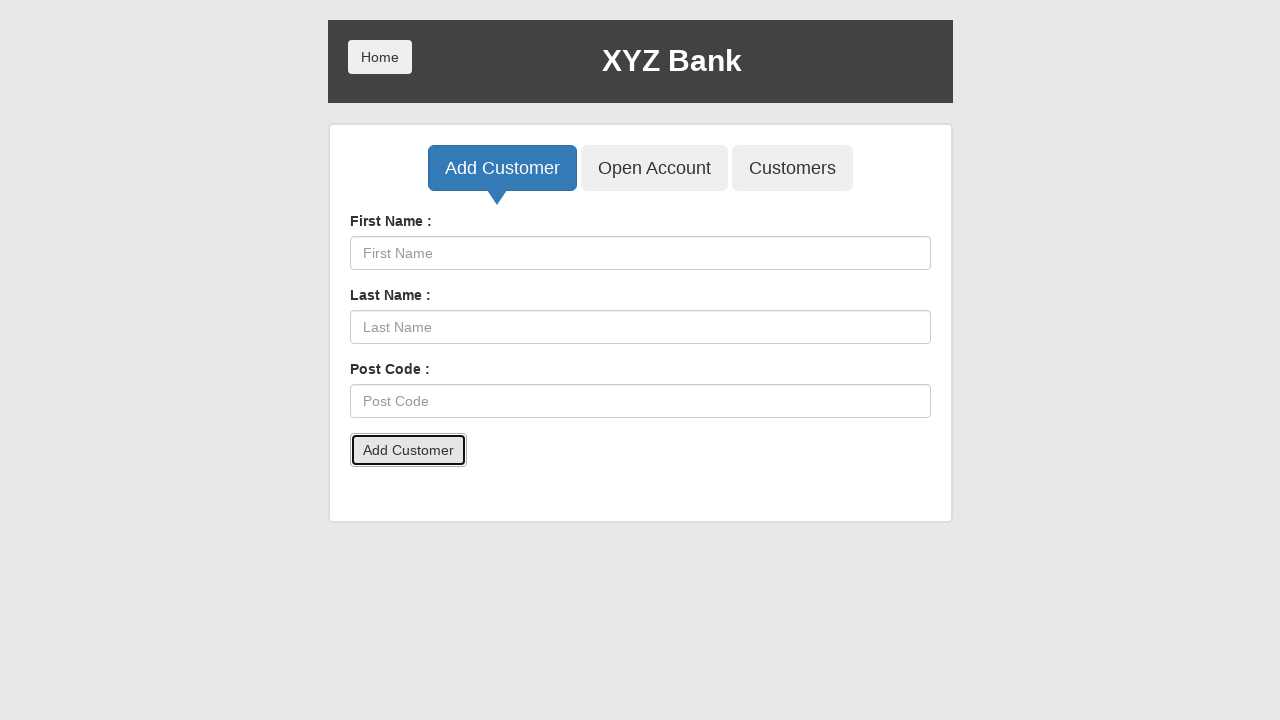

Waited 1000ms for customer addition to complete
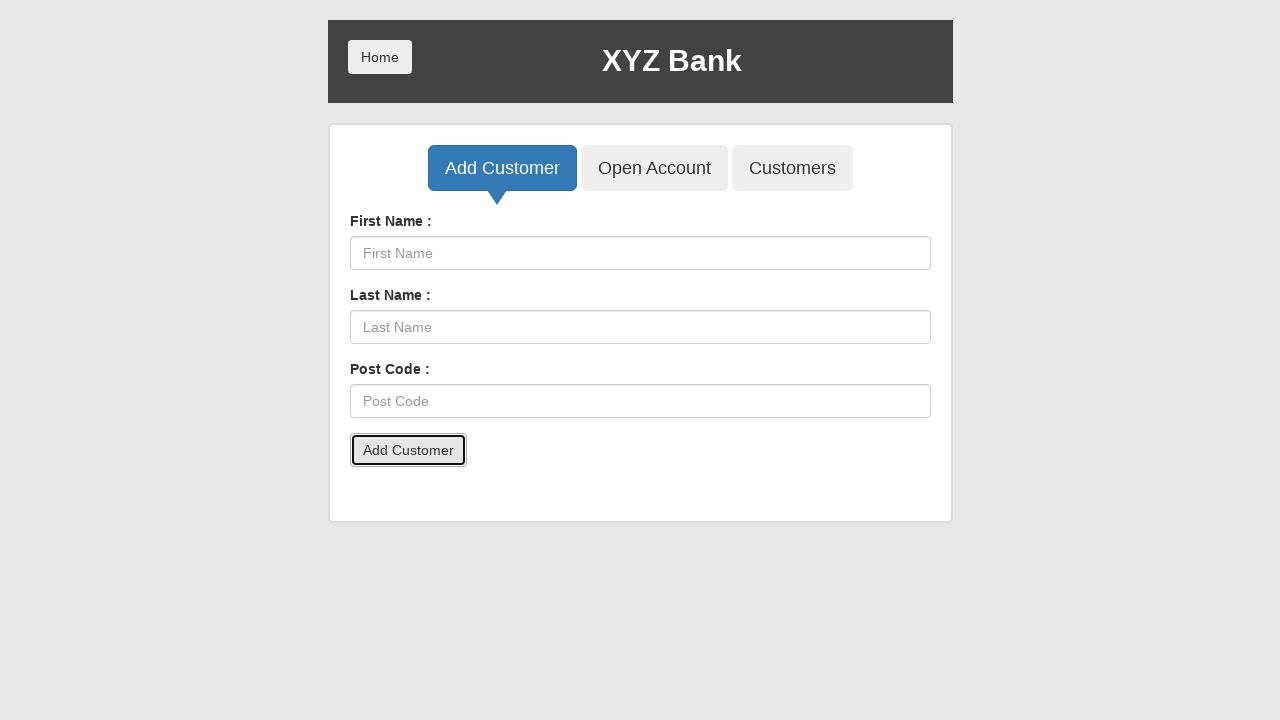

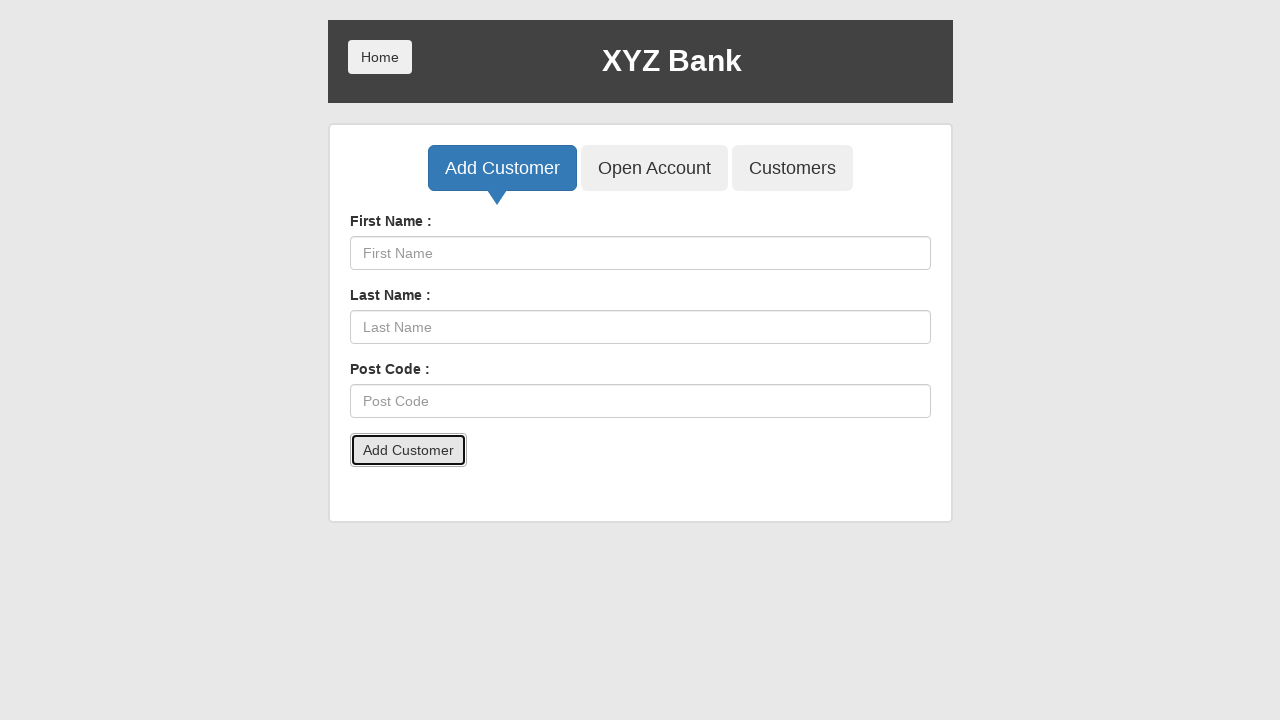